Tests iframe interaction by switching to a frame, reading text within it, and switching back to the main page

Starting URL: http://www.testdiary.com/training/selenium/selenium-test-page/

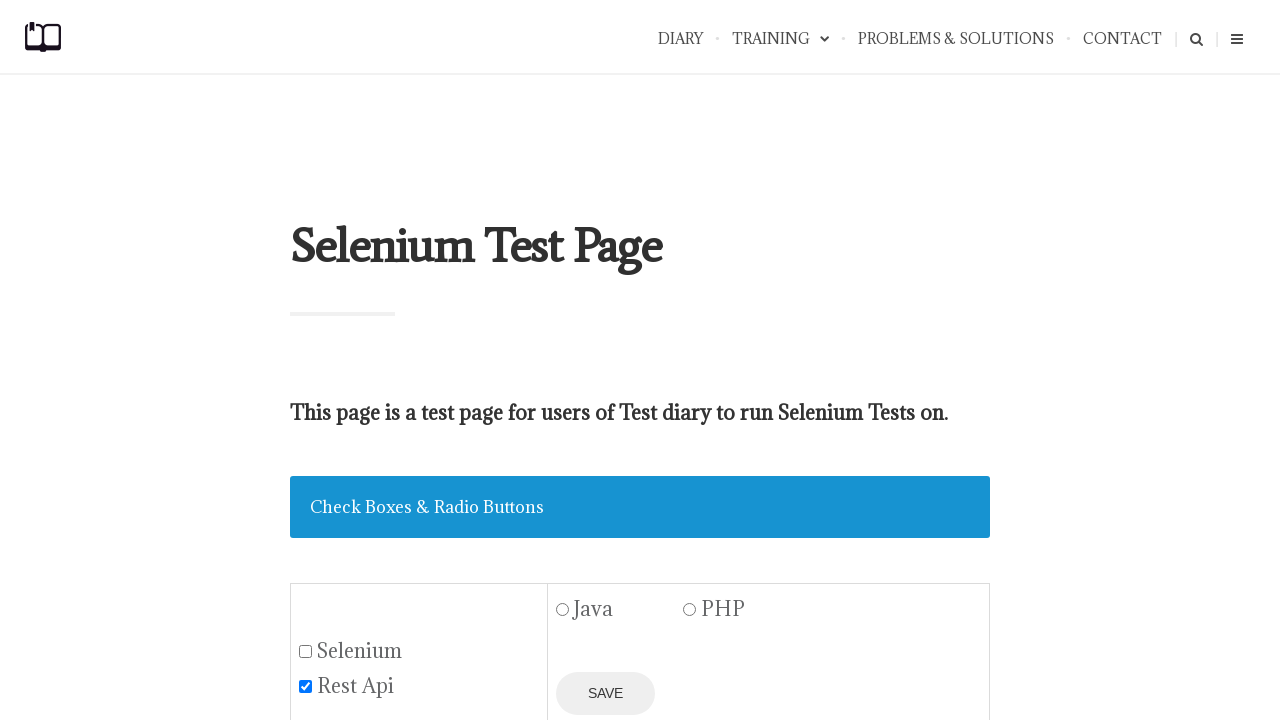

Navigated to Selenium test page
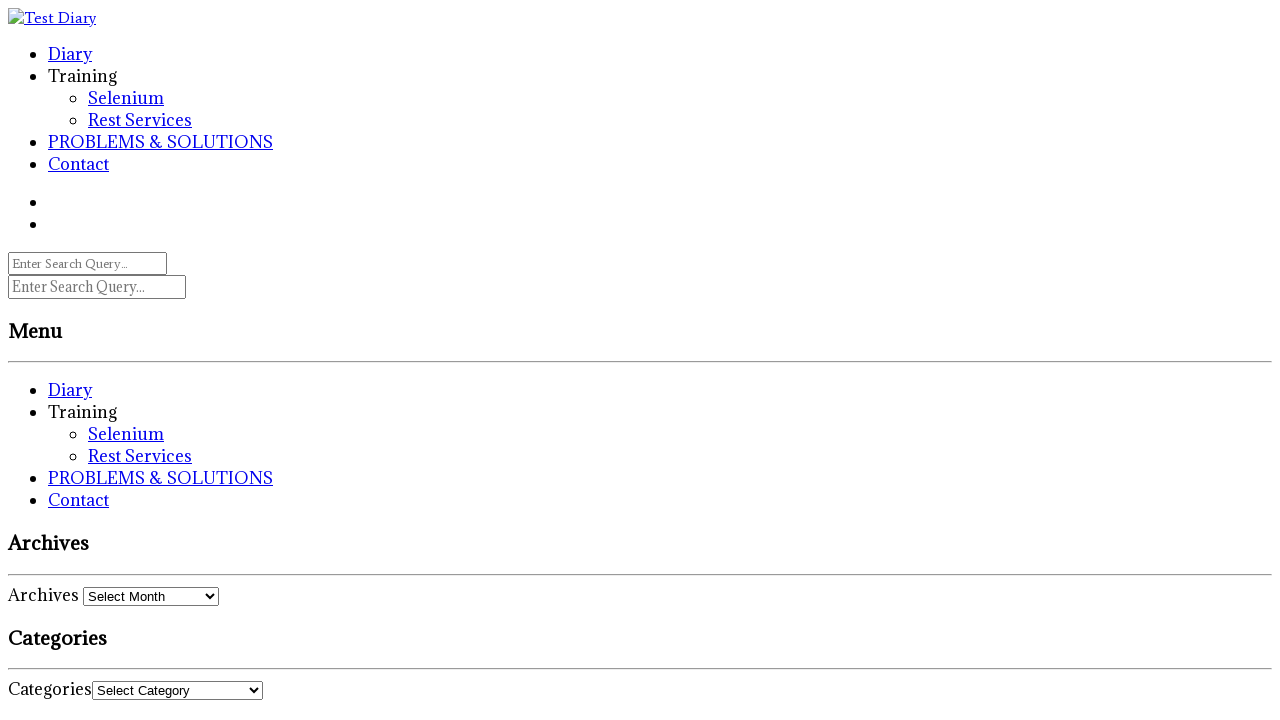

Waited for iframe with name 'testframe' to be visible
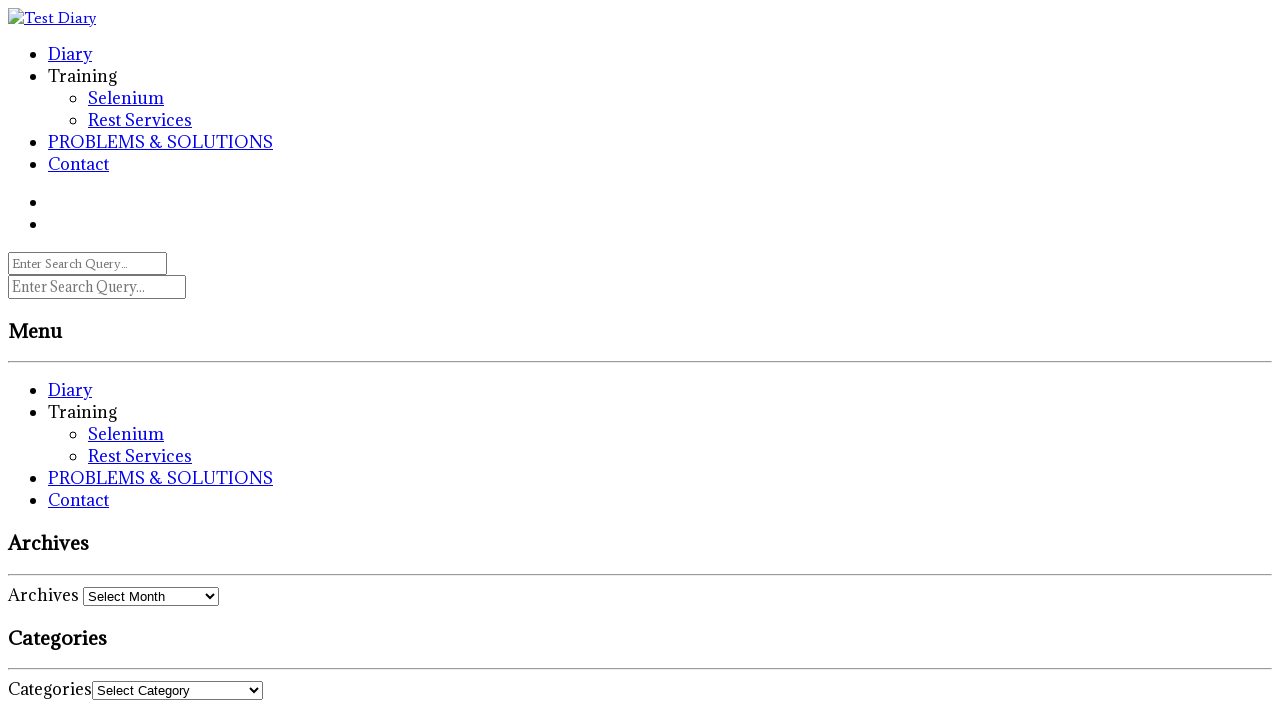

Switched to iframe named 'testframe'
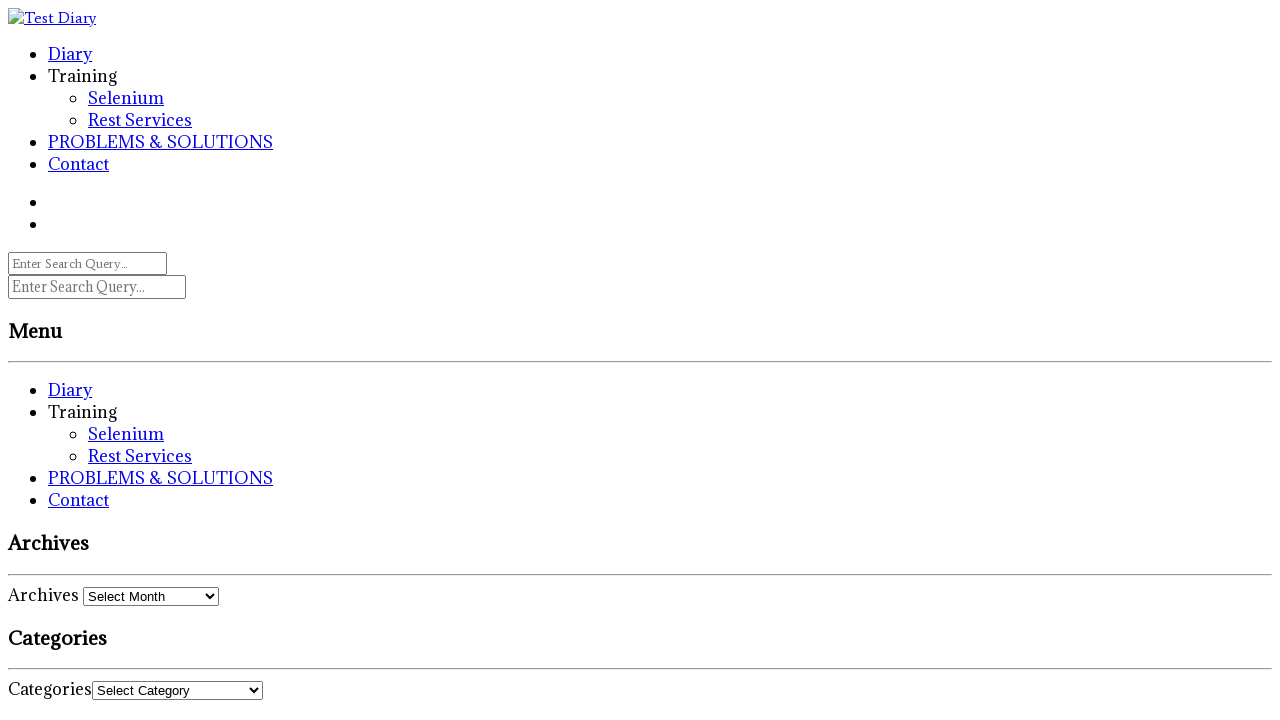

Retrieved text content from element with id 'testpagelink' inside iframe
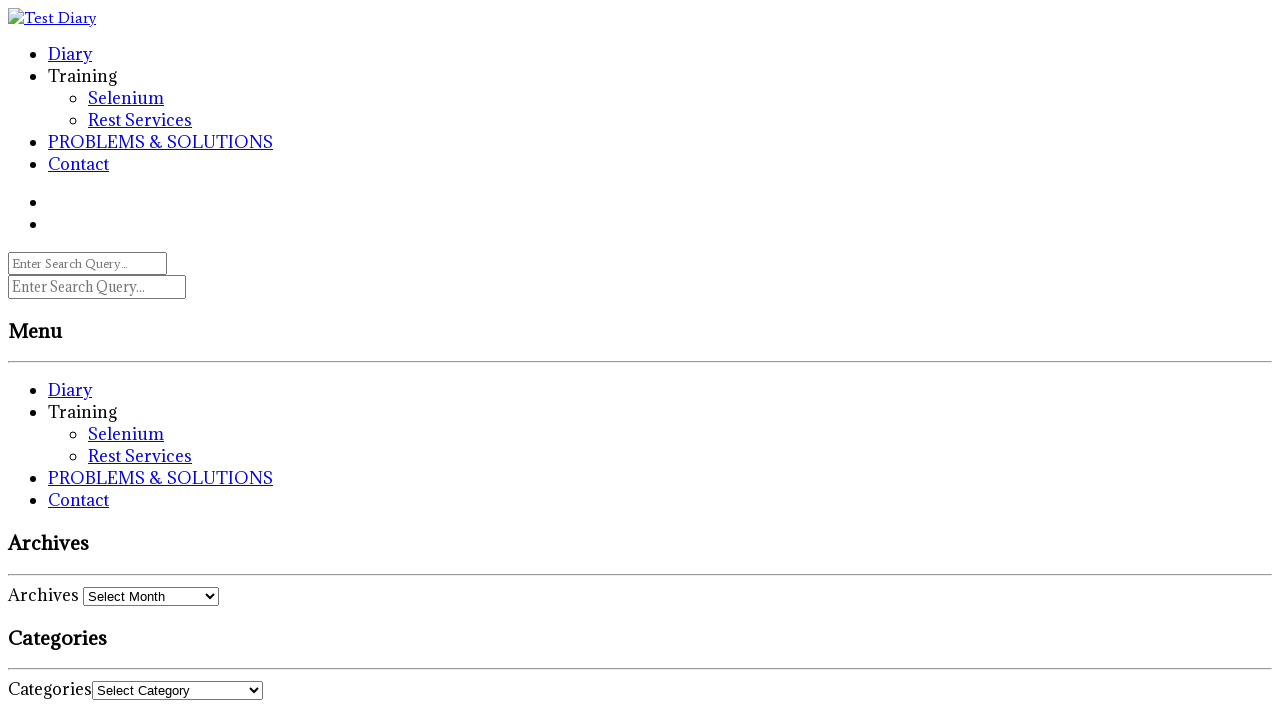

Verified frame text matches expected value 'My frame text'
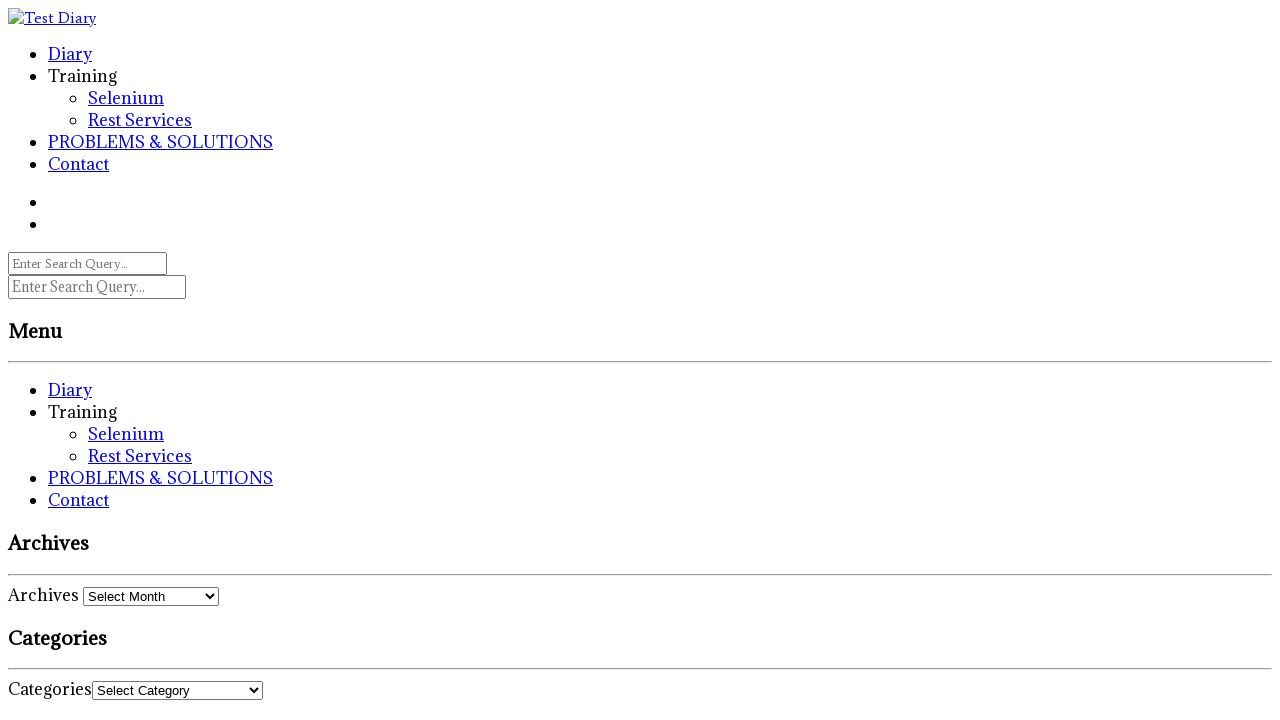

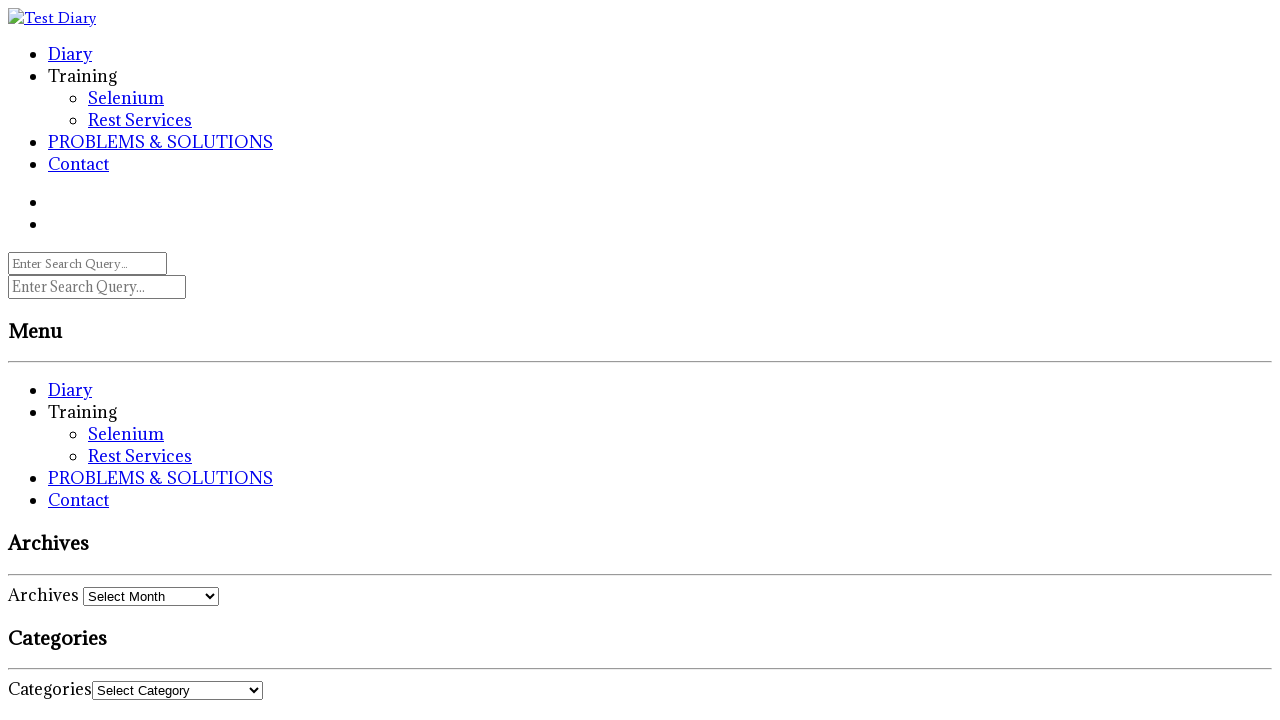